Tests form interaction by finding all text input fields, clearing them, and then filling each field with different sample data (names).

Starting URL: https://aksharatraining.com/sample3.html

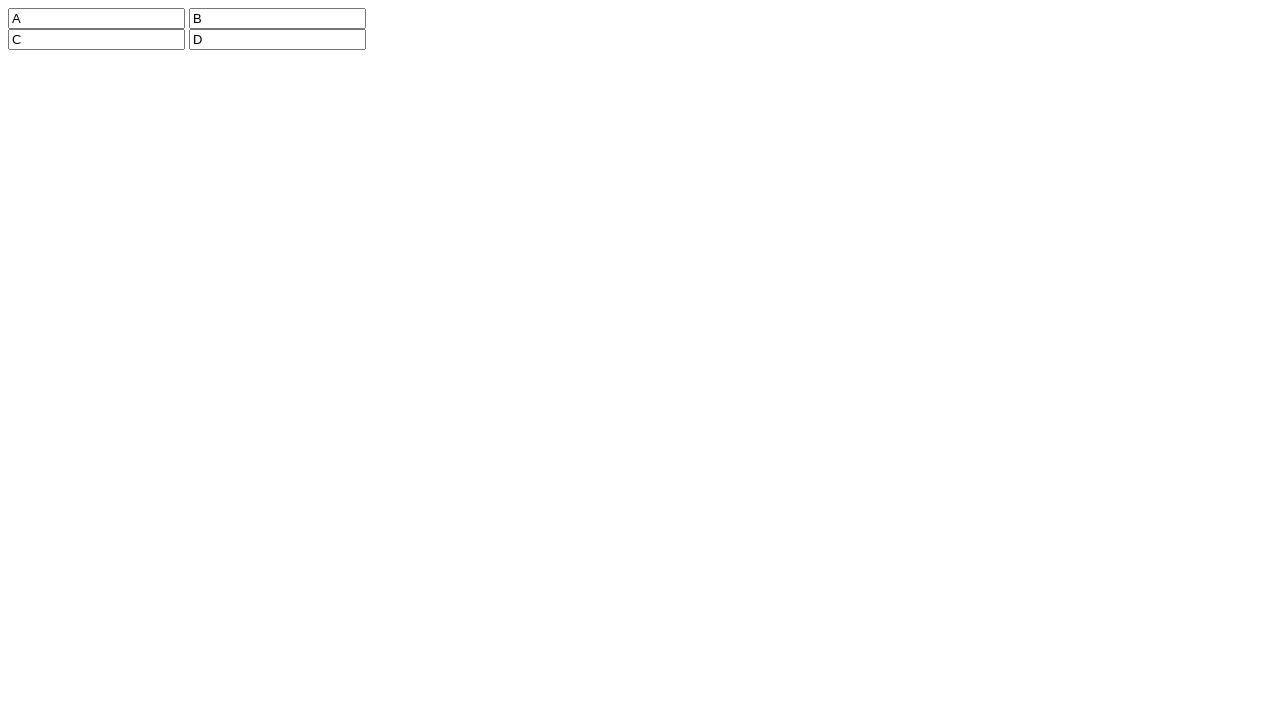

Waited for text input fields to load
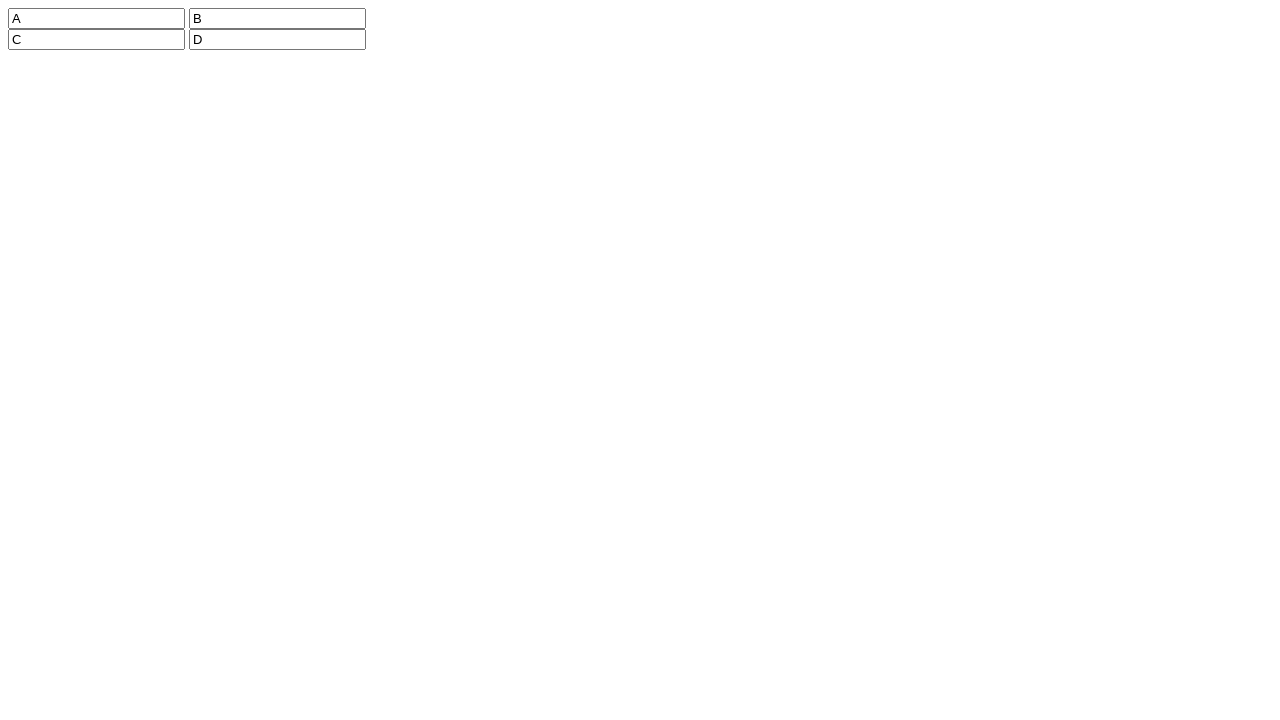

Retrieved all text input fields from the page
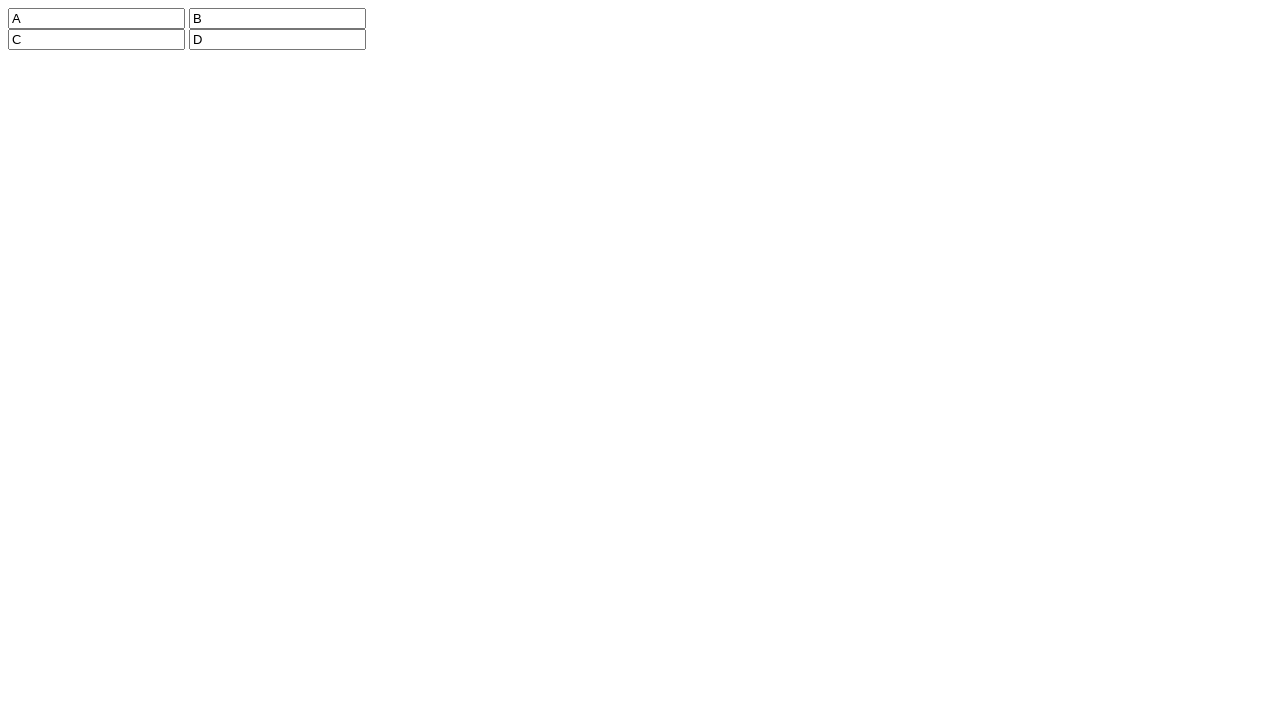

Cleared a text input field on xpath=//input[@type='text'] >> nth=0
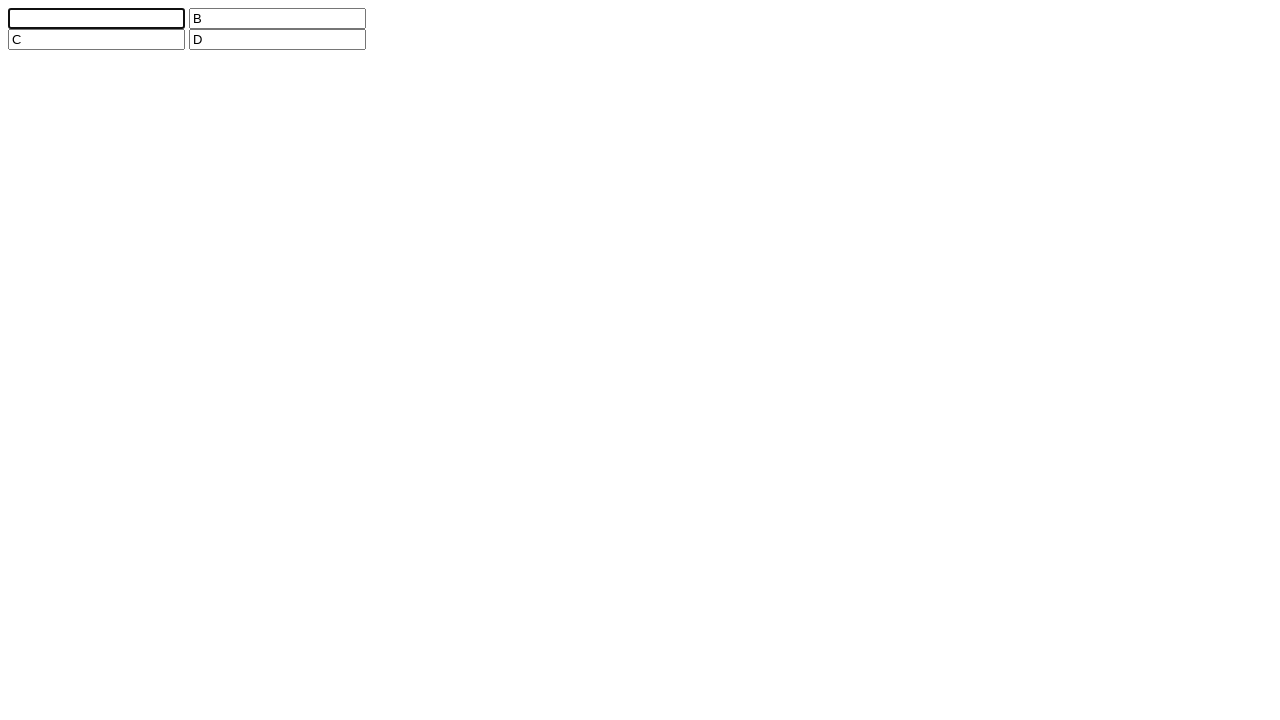

Cleared a text input field on xpath=//input[@type='text'] >> nth=1
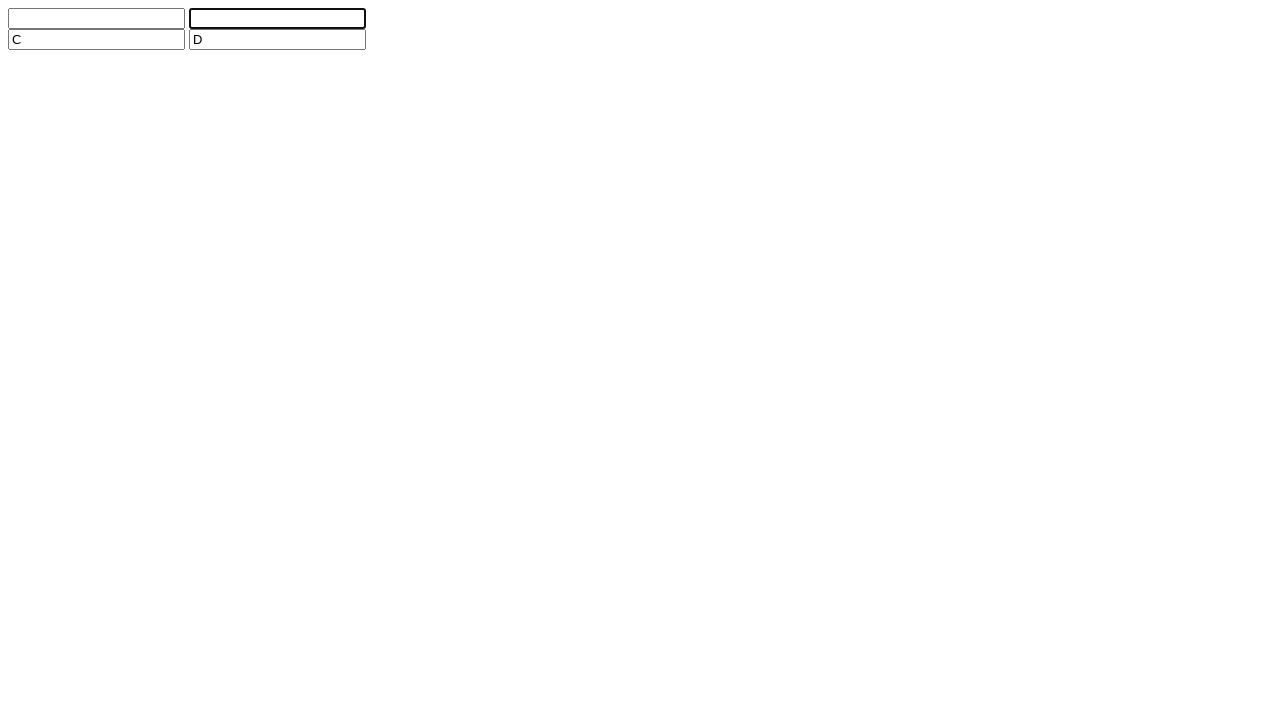

Cleared a text input field on xpath=//input[@type='text'] >> nth=2
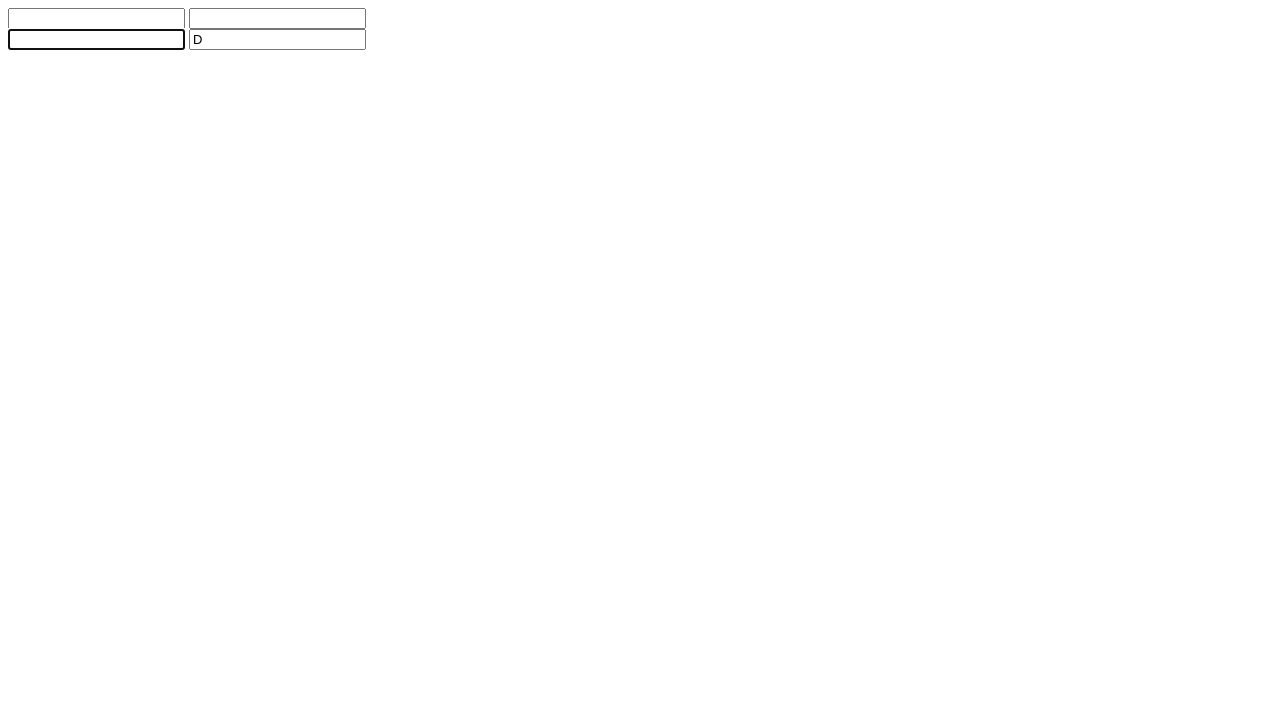

Cleared a text input field on xpath=//input[@type='text'] >> nth=3
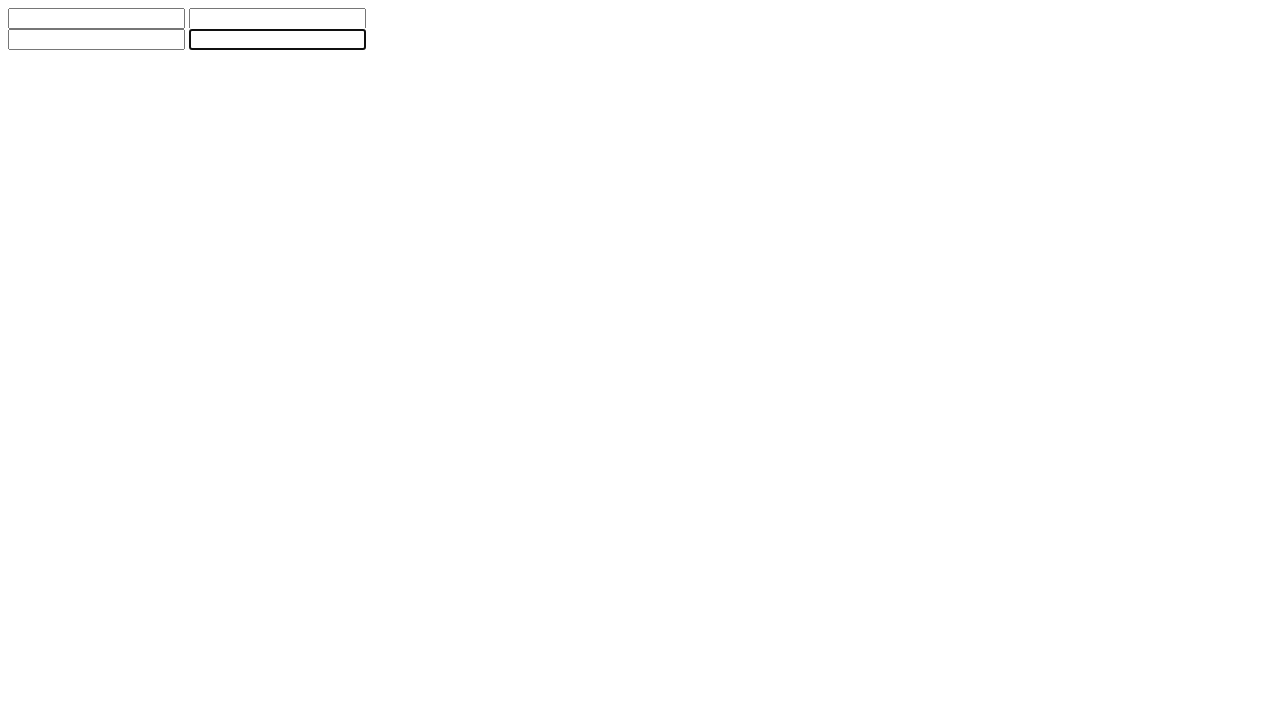

Filled text input field with 'Jaspreet' on xpath=//input[@type='text'] >> nth=0
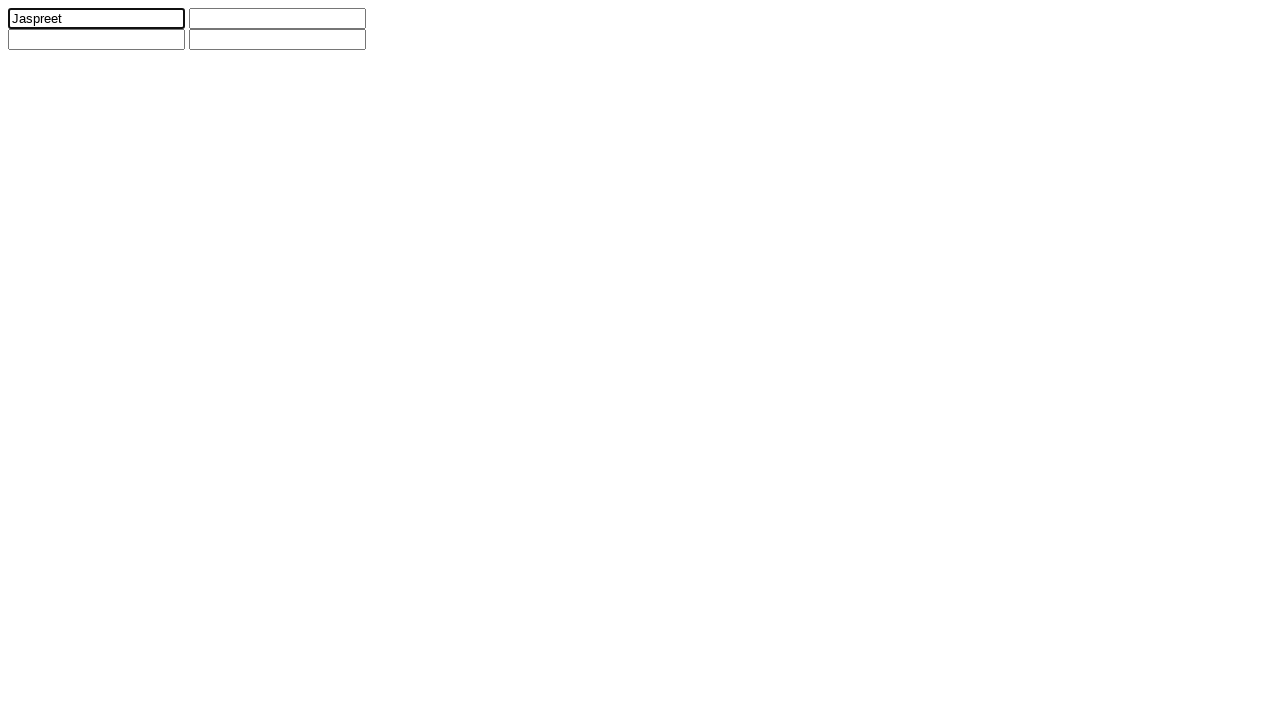

Filled text input field with 'bhanu' on xpath=//input[@type='text'] >> nth=1
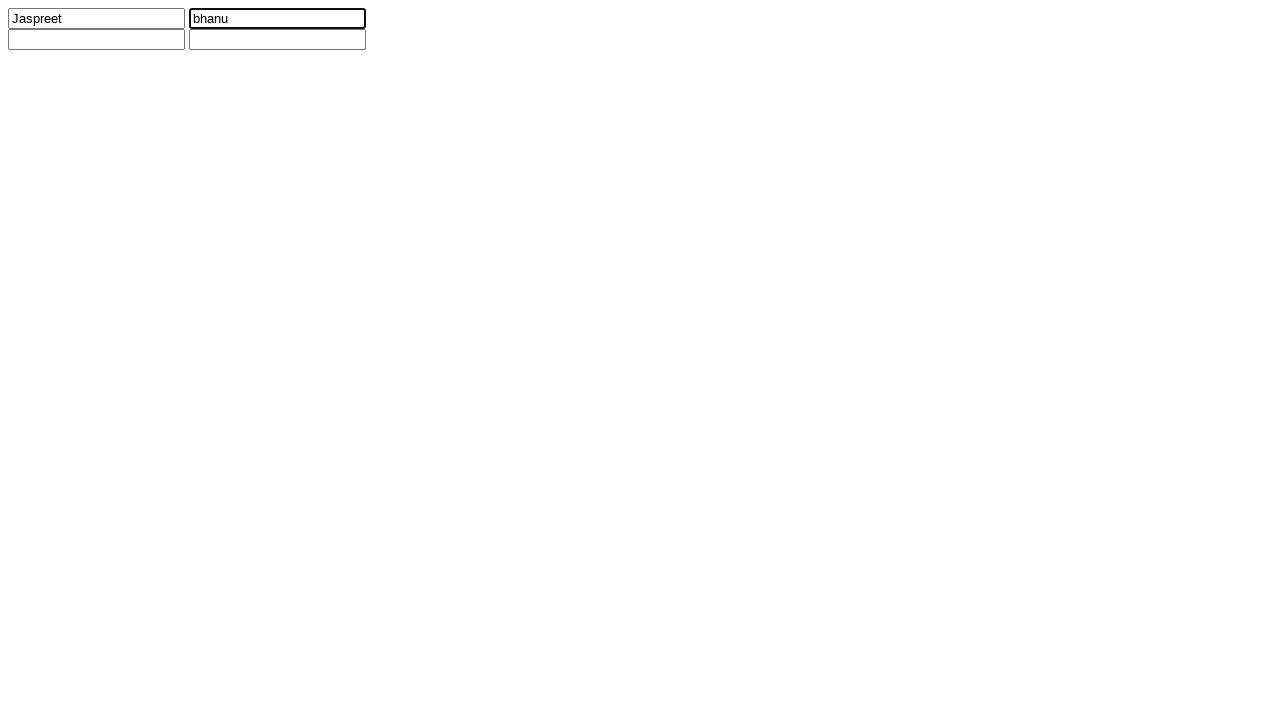

Filled text input field with 'akshara' on xpath=//input[@type='text'] >> nth=2
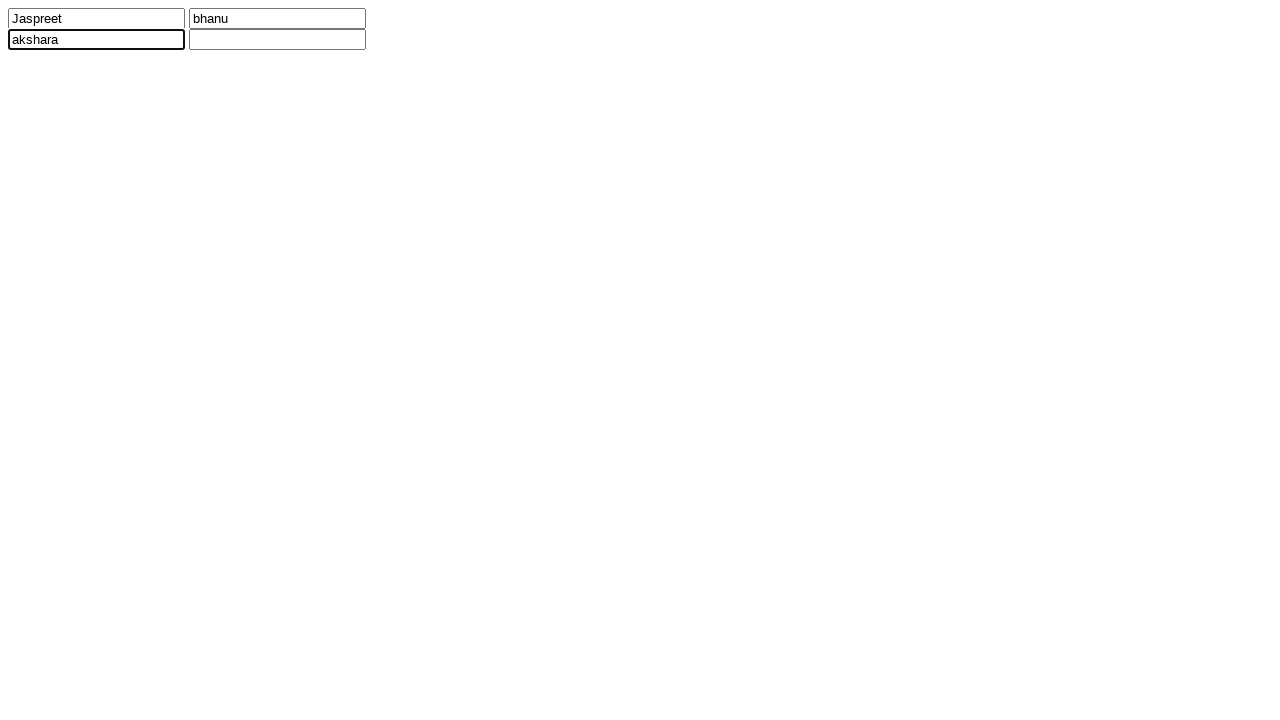

Filled text input field with 'yash' on xpath=//input[@type='text'] >> nth=3
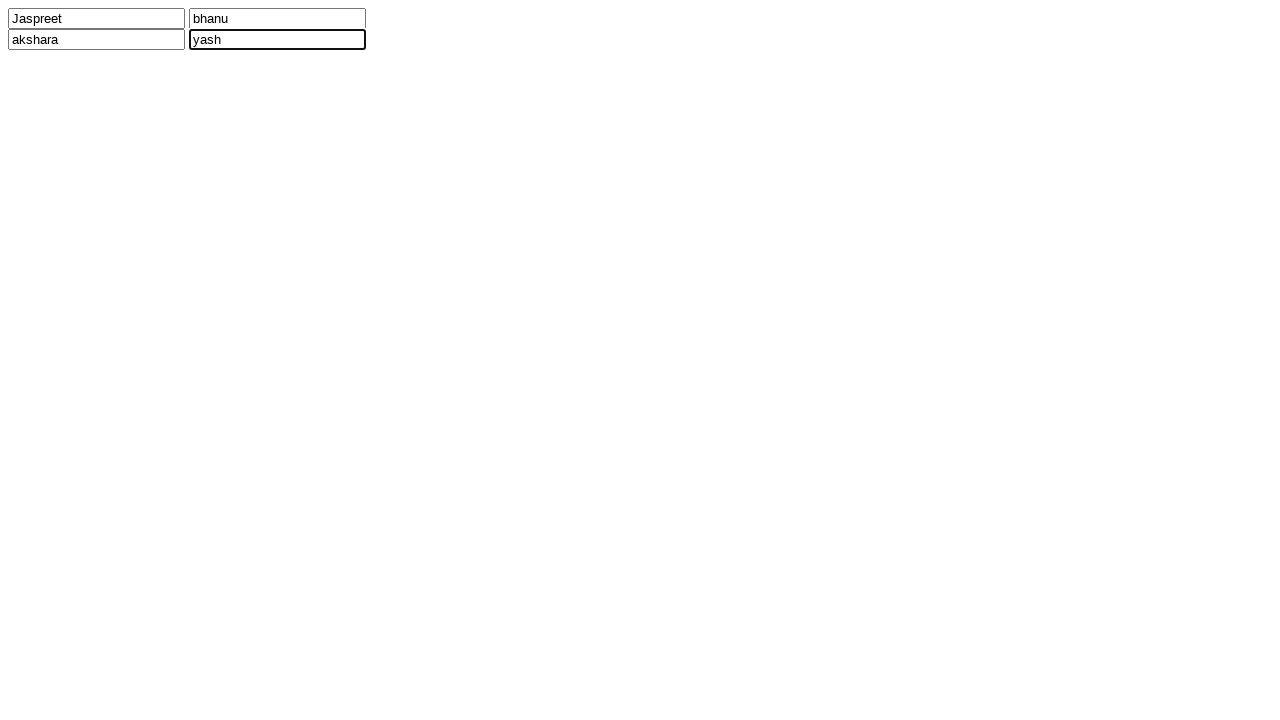

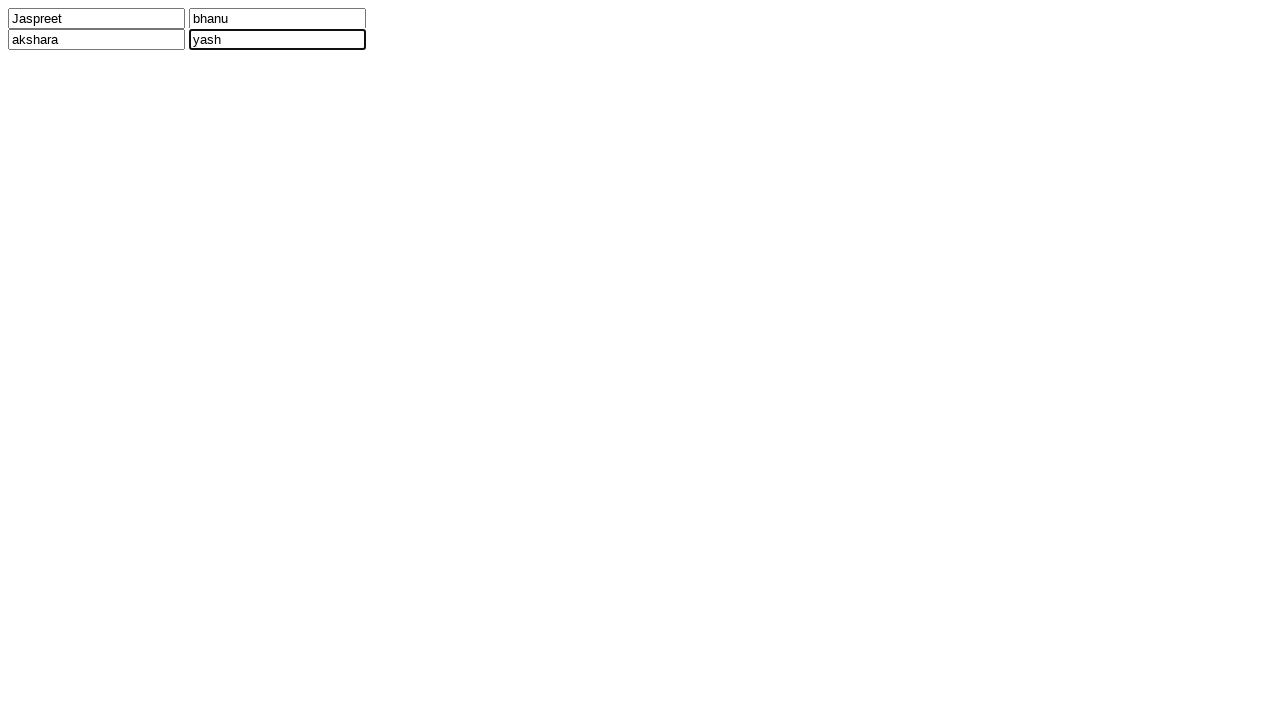